Solves a mathematical captcha by extracting a value from an element attribute, calculating the result, and submitting the form with checkbox and radio button selections

Starting URL: http://suninjuly.github.io/get_attribute.html

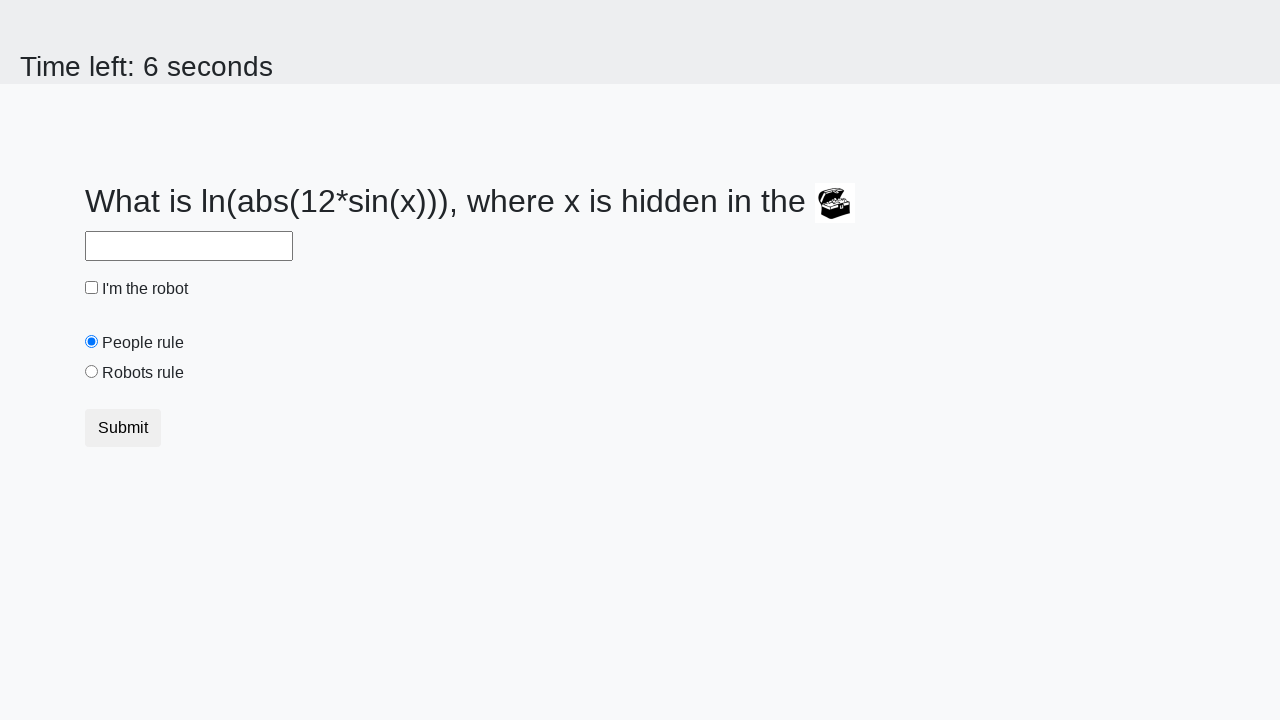

Located treasure element
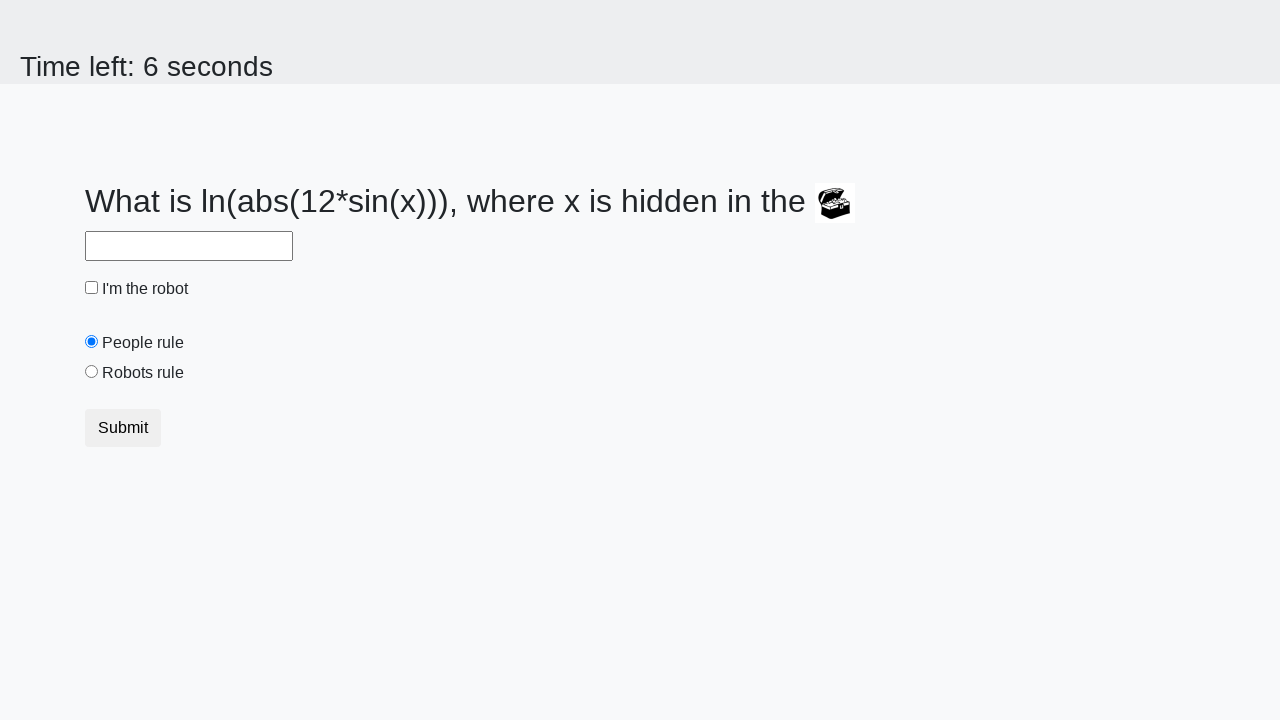

Extracted valuex attribute: 617
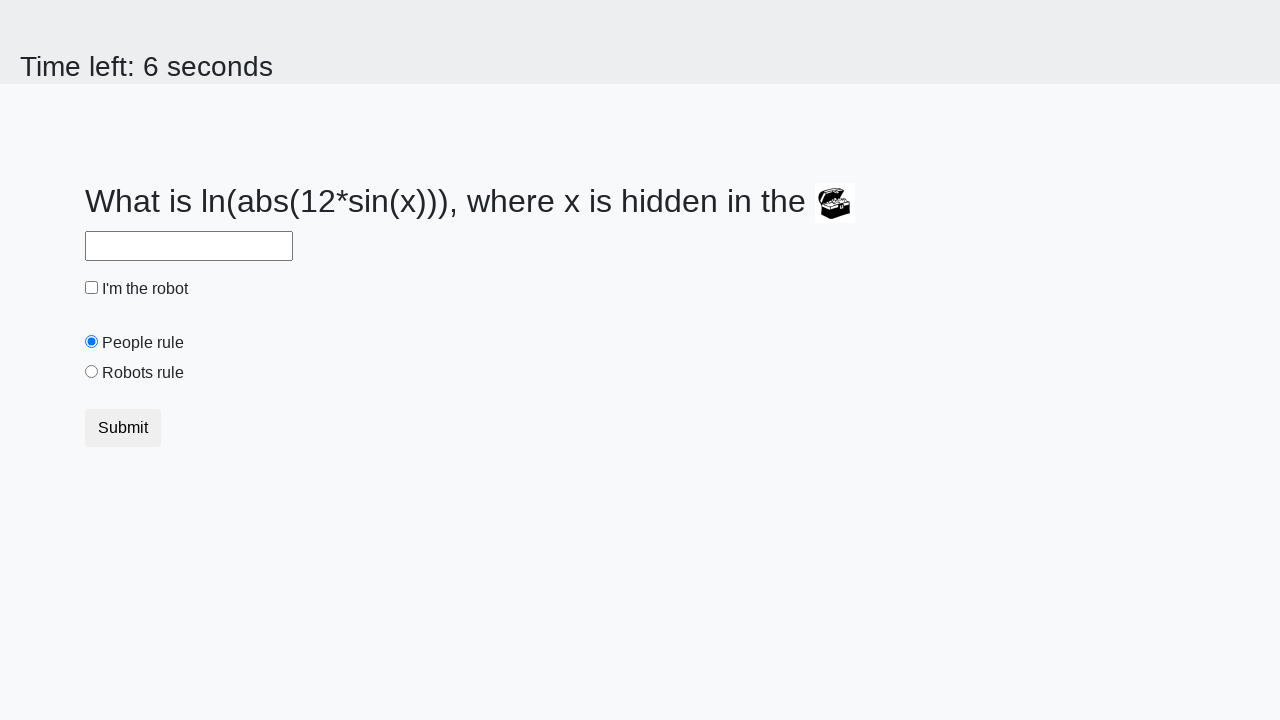

Calculated result using mathematical formula: 2.431823625222588
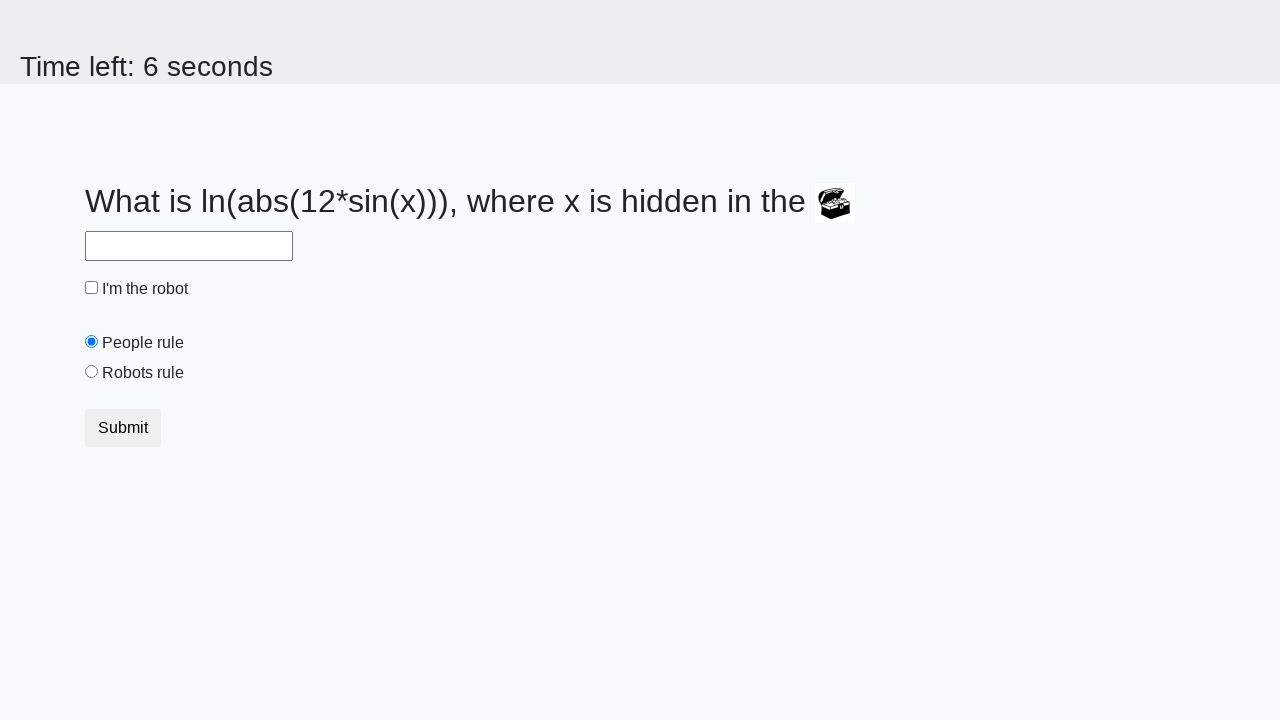

Filled answer field with calculated value on #answer
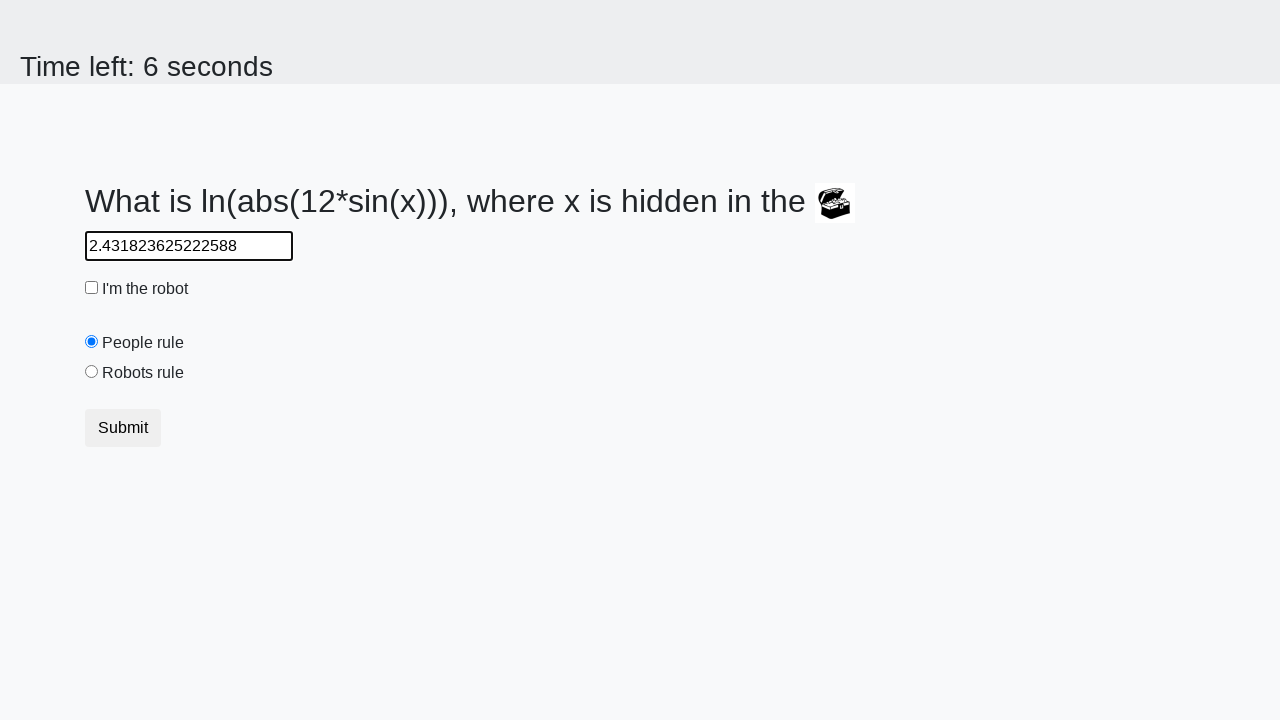

Clicked checkbox at (92, 288) on input[type='checkbox']
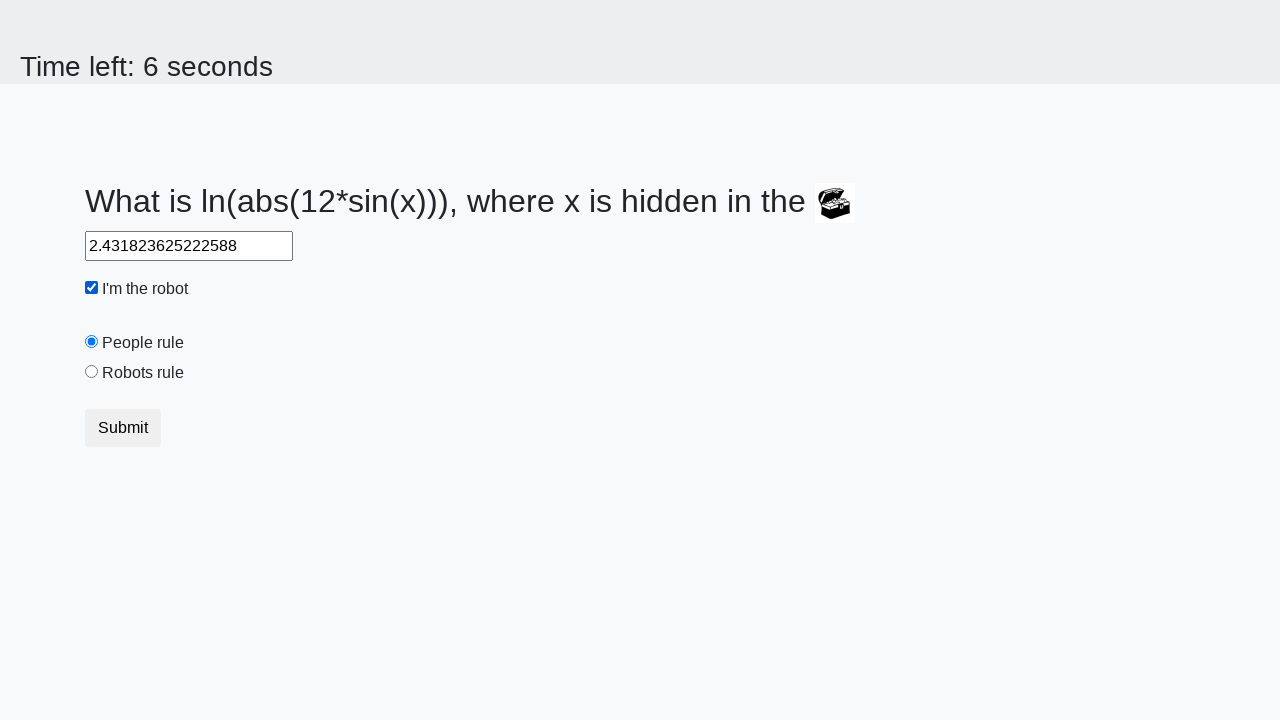

Selected robots rule radio button at (92, 372) on #robotsRule
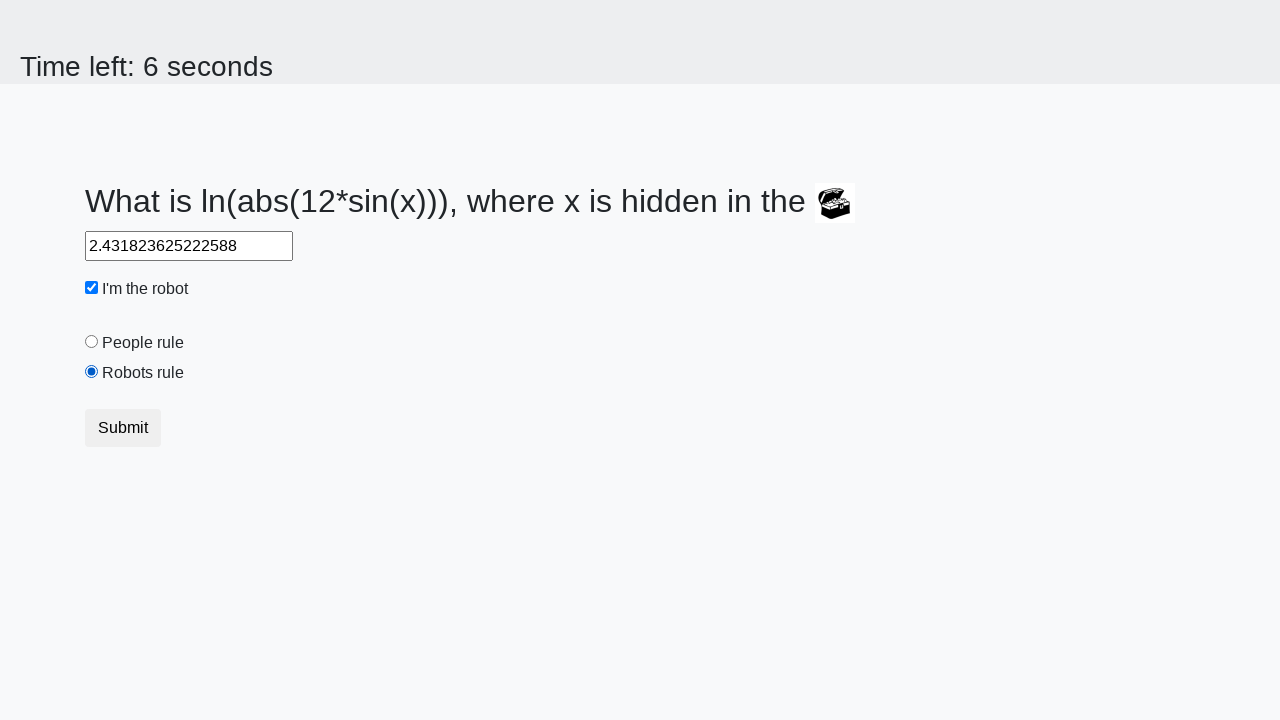

Clicked submit button at (123, 428) on .btn
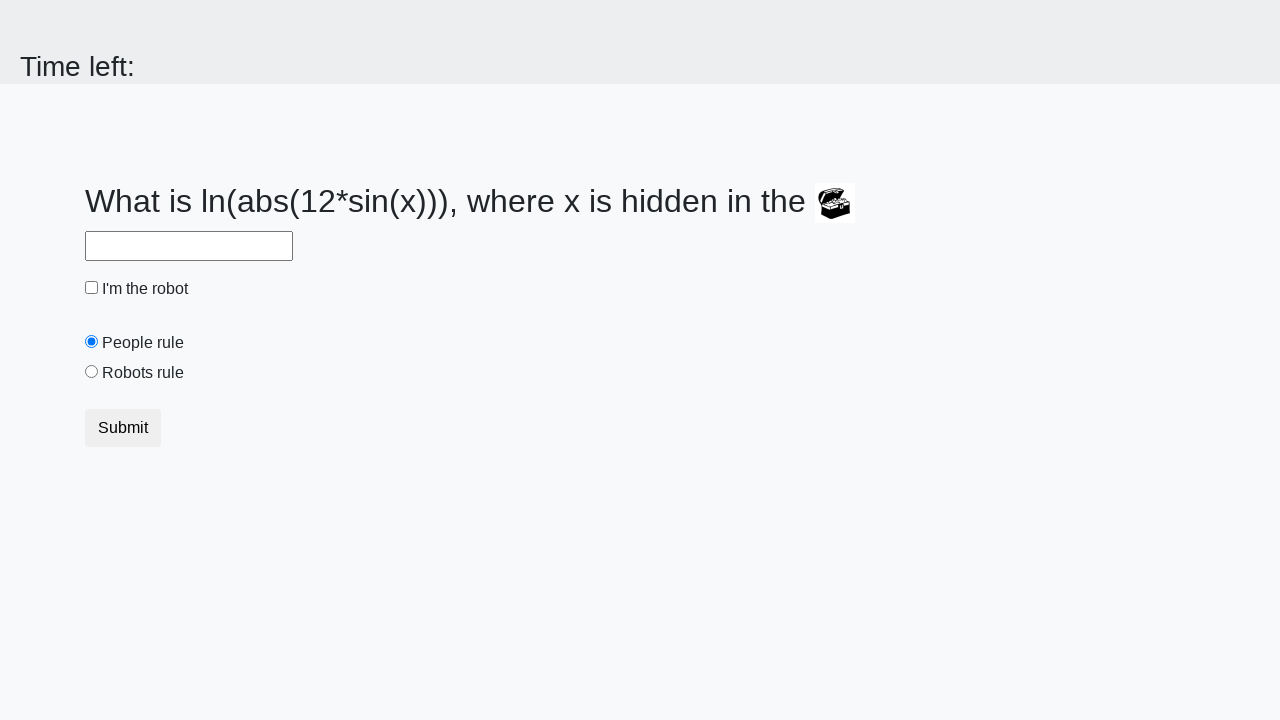

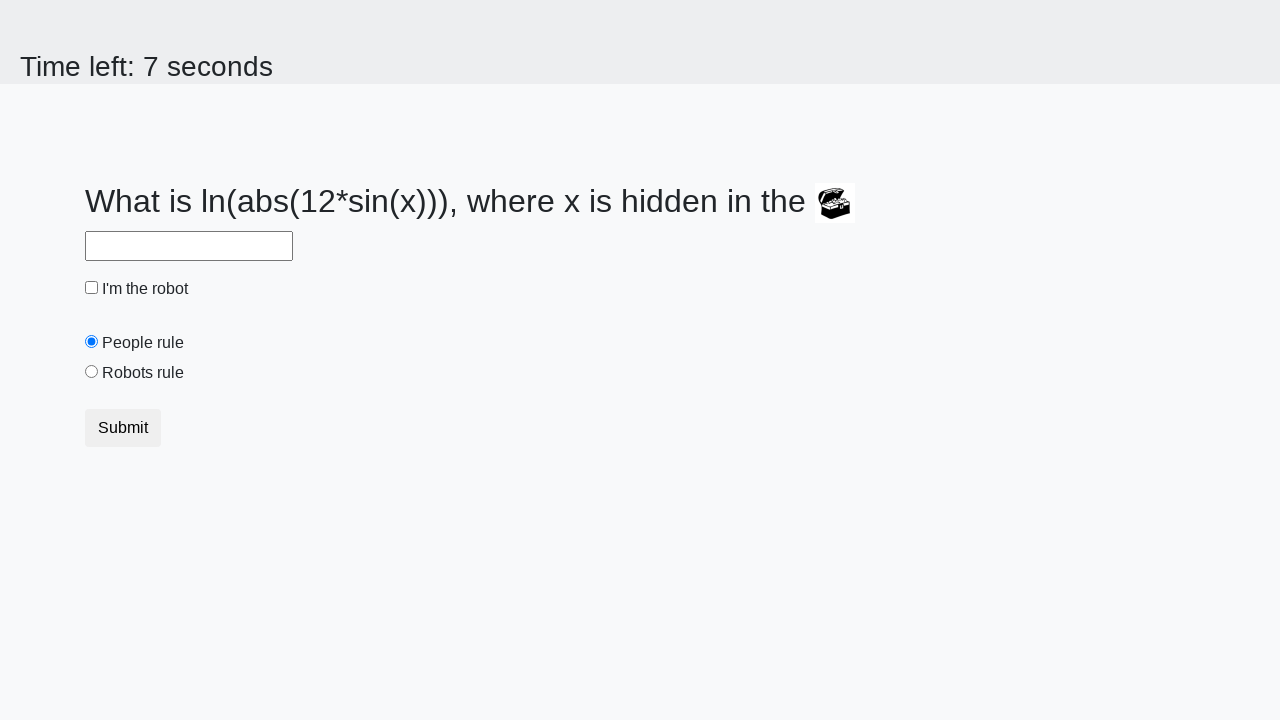